Verifies that the HTML table on W3Schools has exactly 7 rows

Starting URL: https://www.w3schools.com/html/html_tables.asp

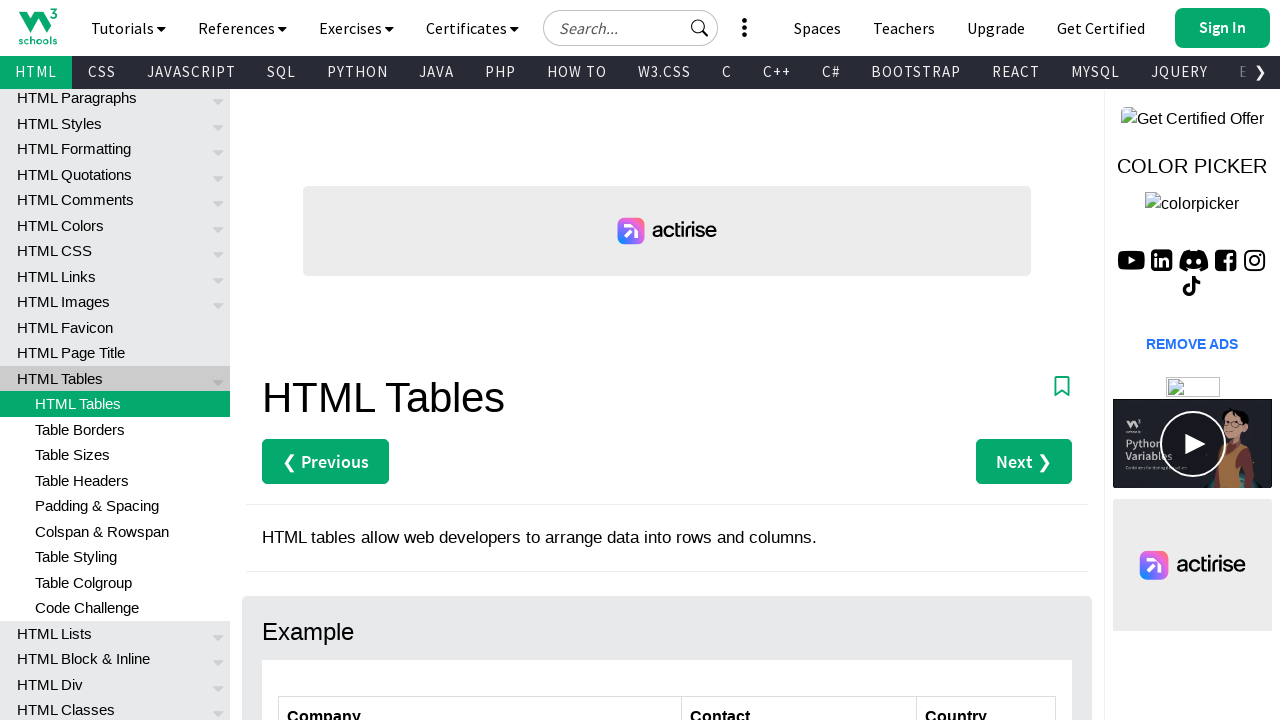

Navigated to W3Schools HTML tables page
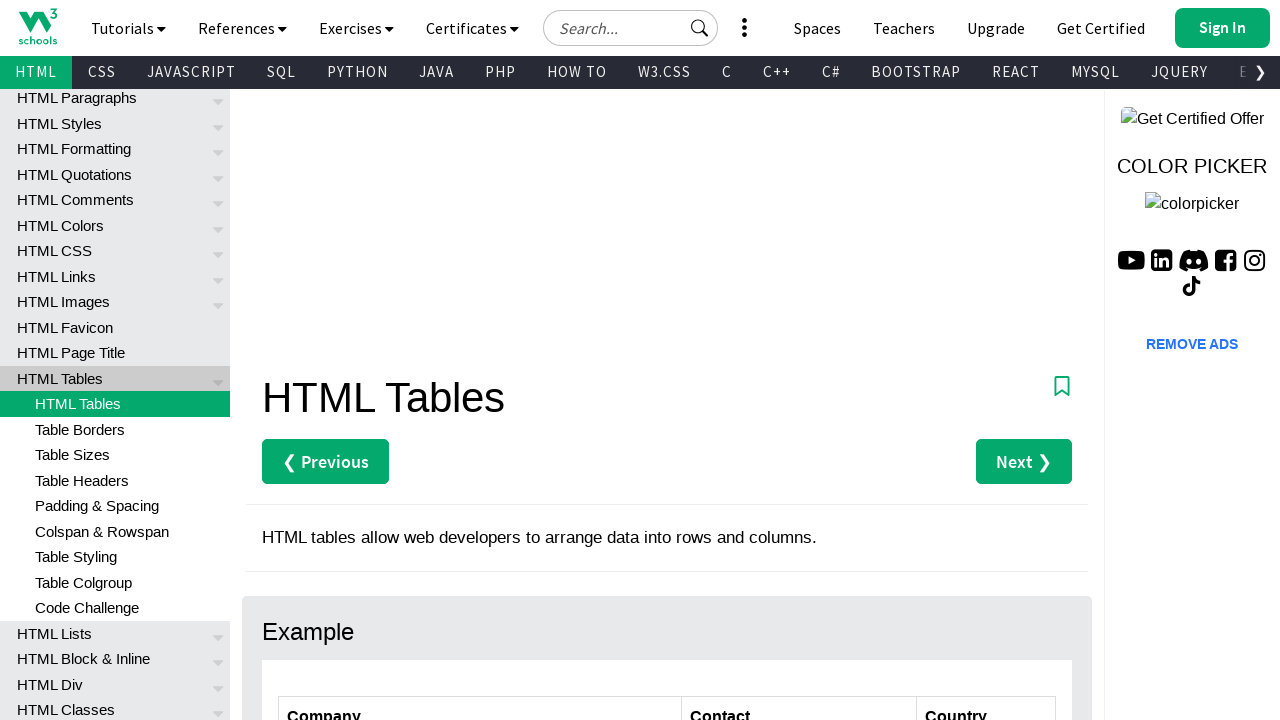

Table selector '#customers tr' loaded
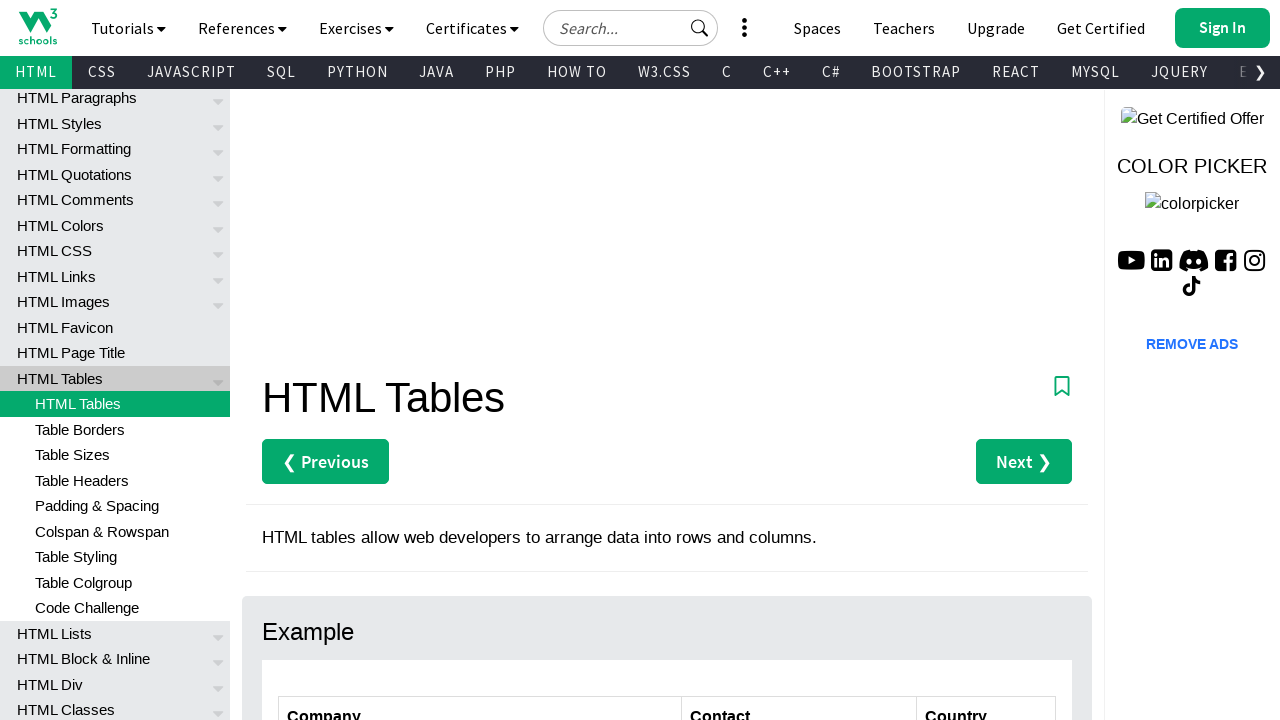

Retrieved all table rows from #customers selector
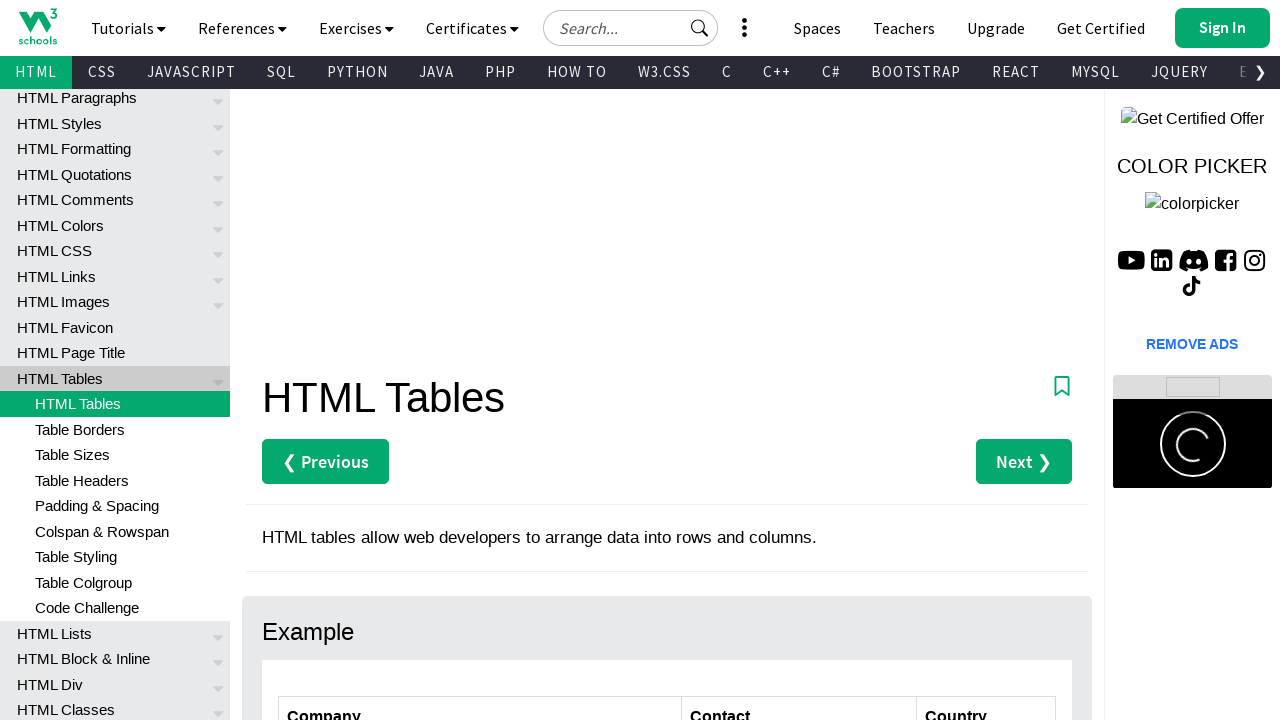

Verified table has exactly 7 rows
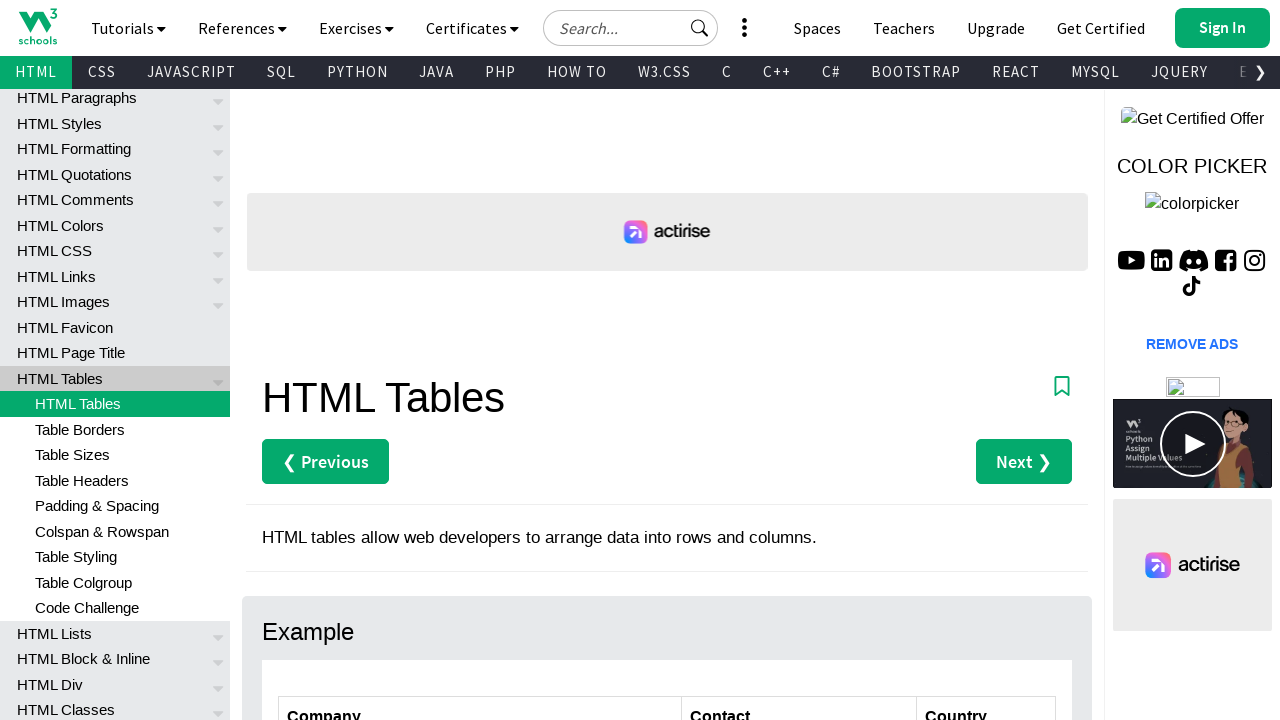

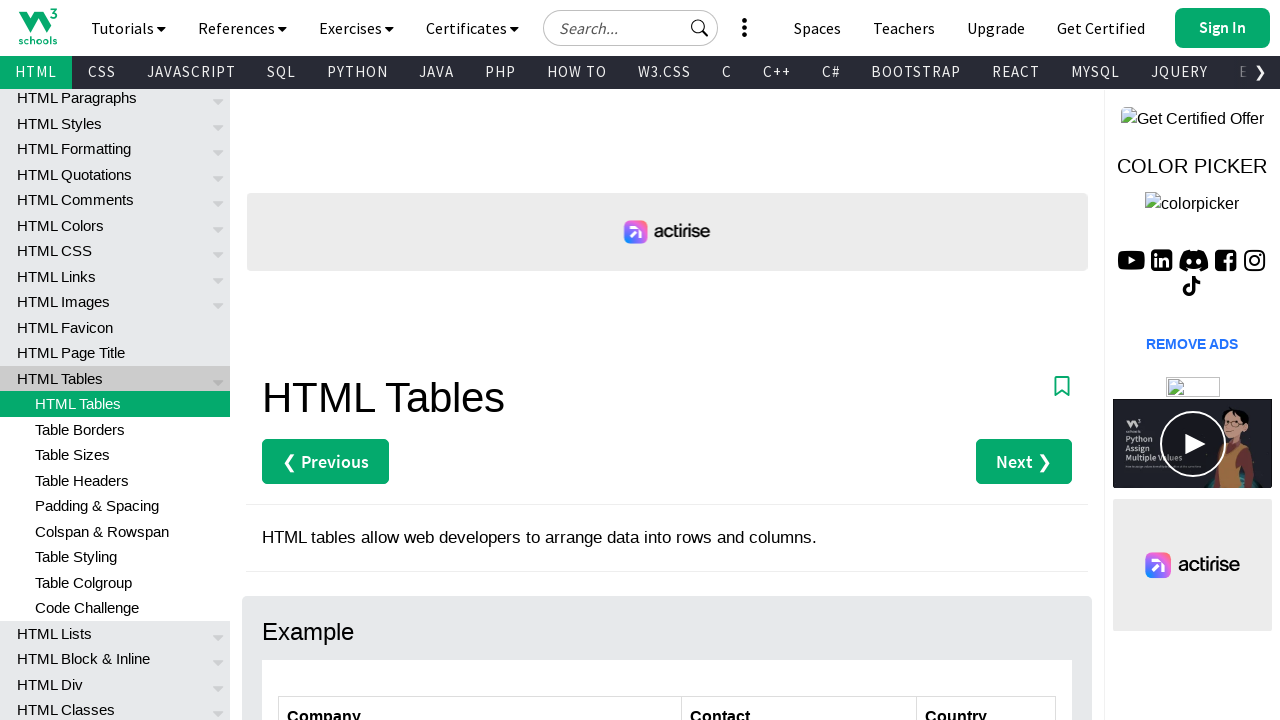